Demonstrates horizontal scrolling functionality by scrolling to the right edge of the Flipkart homepage using JavaScript execution.

Starting URL: https://www.flipkart.com/

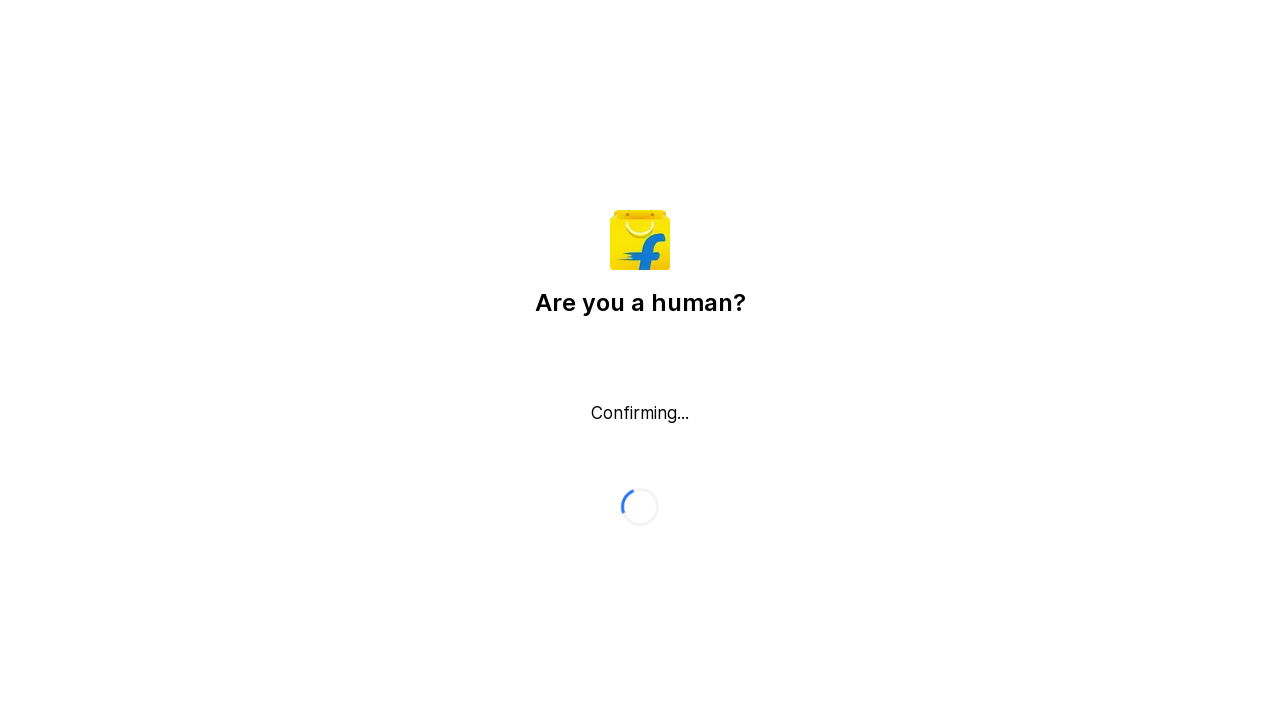

Waited for page to reach domcontentloaded state on Flipkart homepage
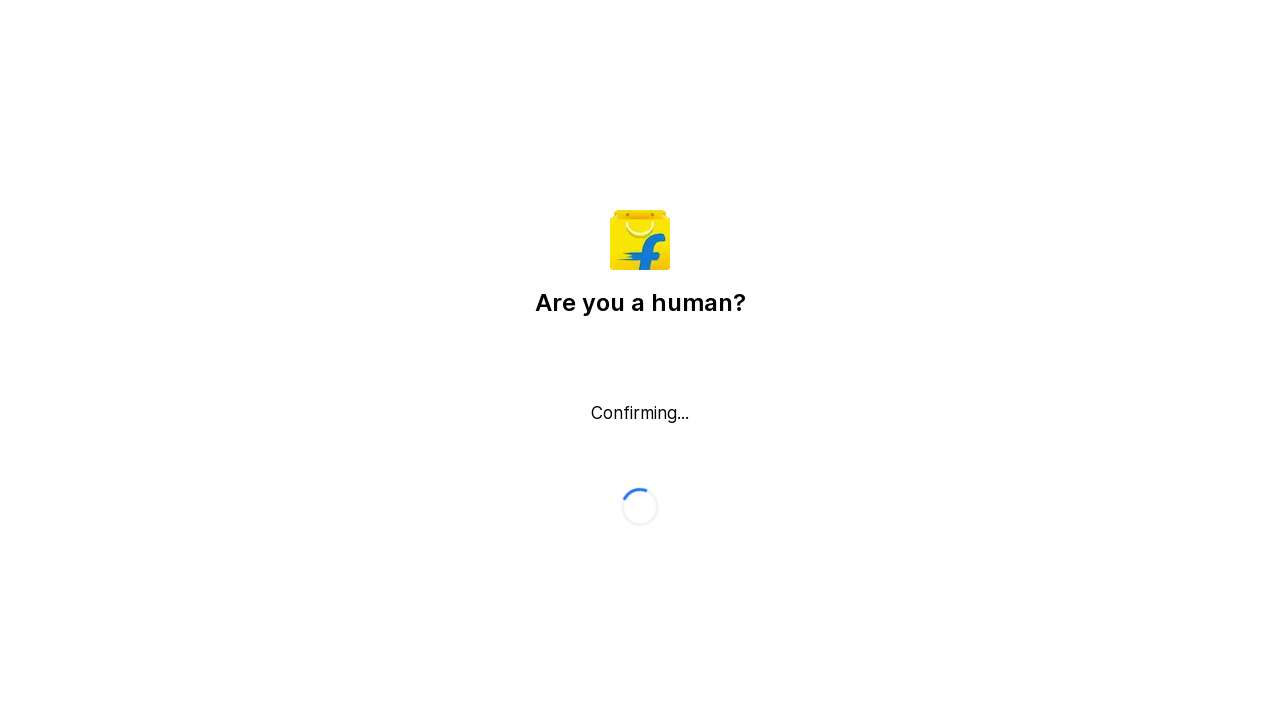

Scrolled horizontally to the right edge of the page using JavaScript
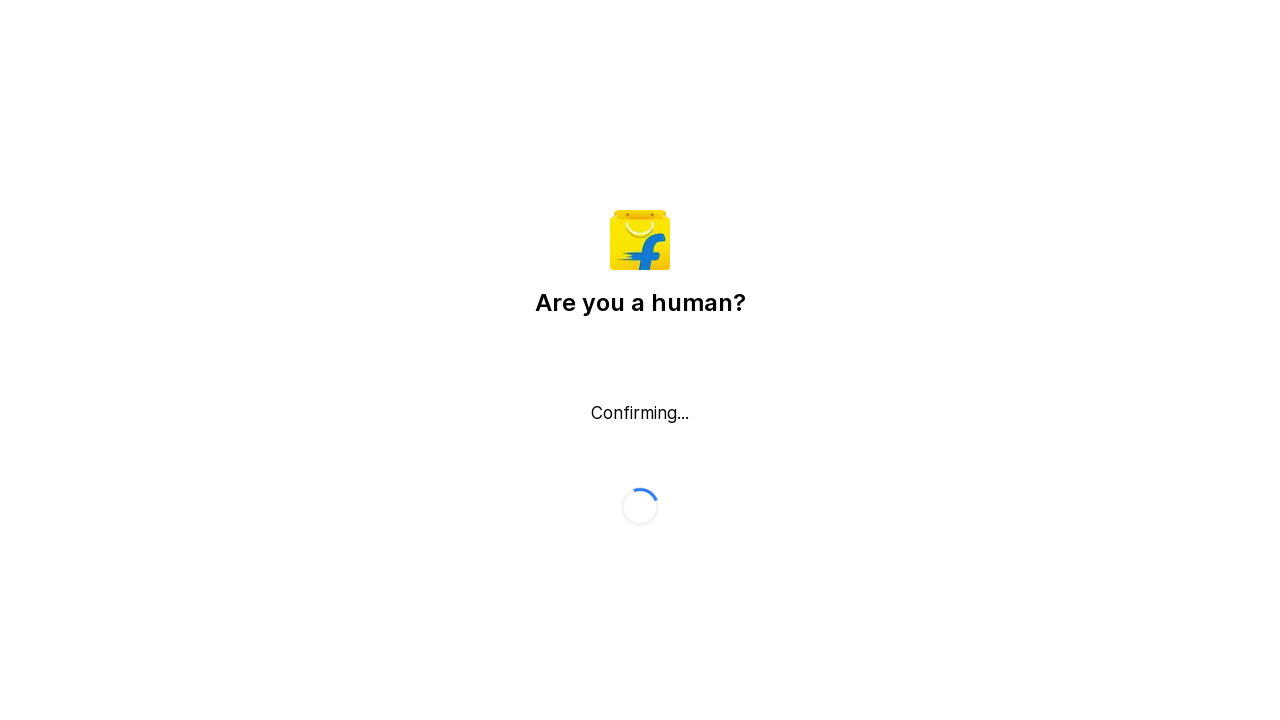

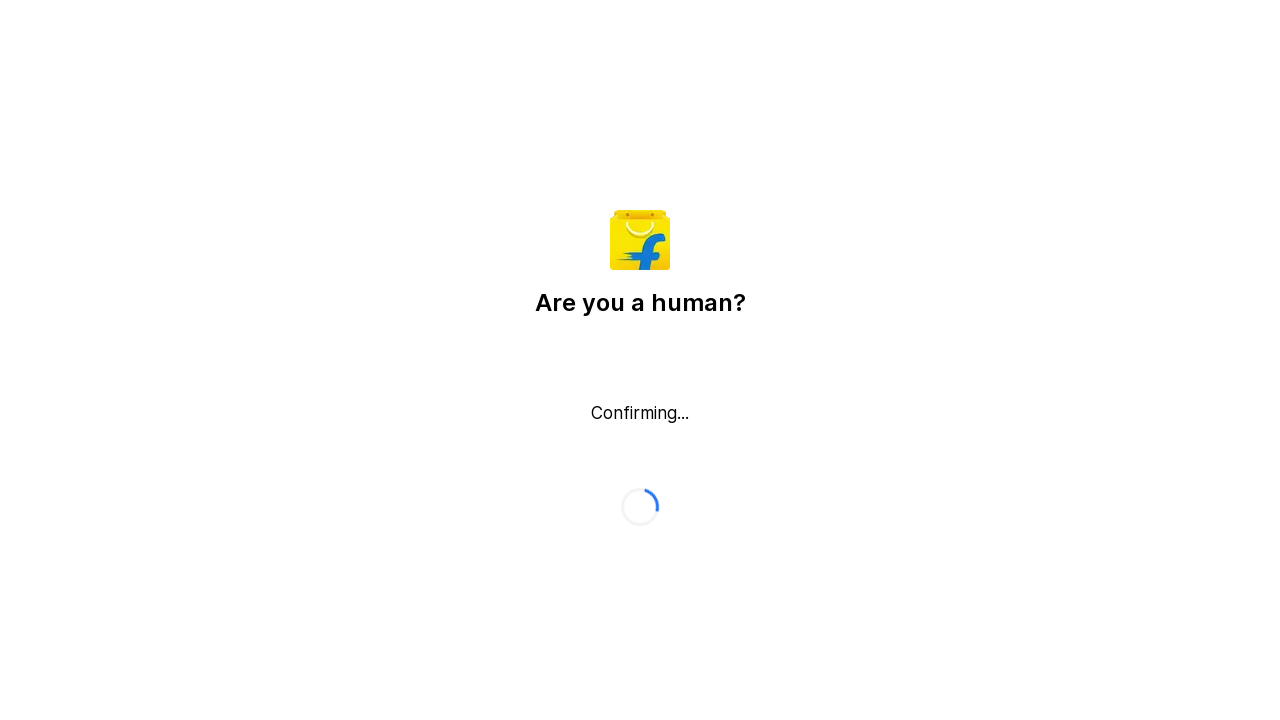